Navigates to a frames demo page, clicks on nested frames link, and switches between different frames to access content within them

Starting URL: https://the-internet.herokuapp.com/frames

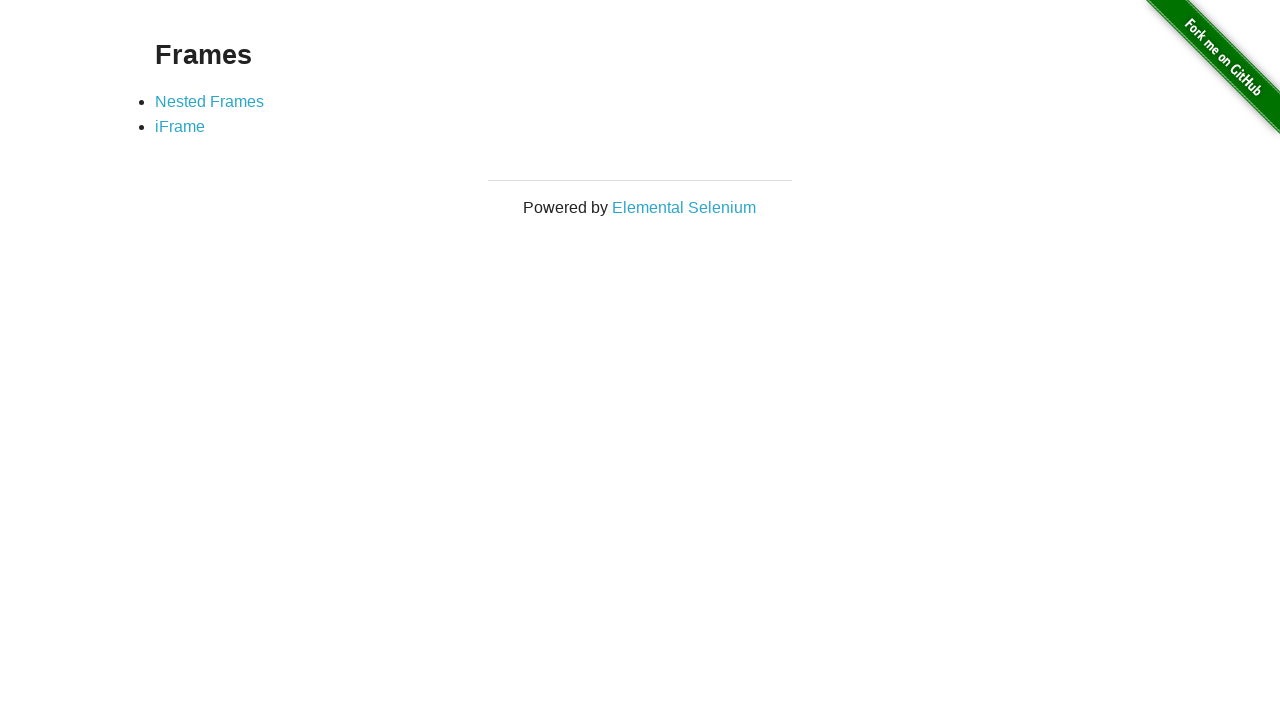

Navigated to frames demo page
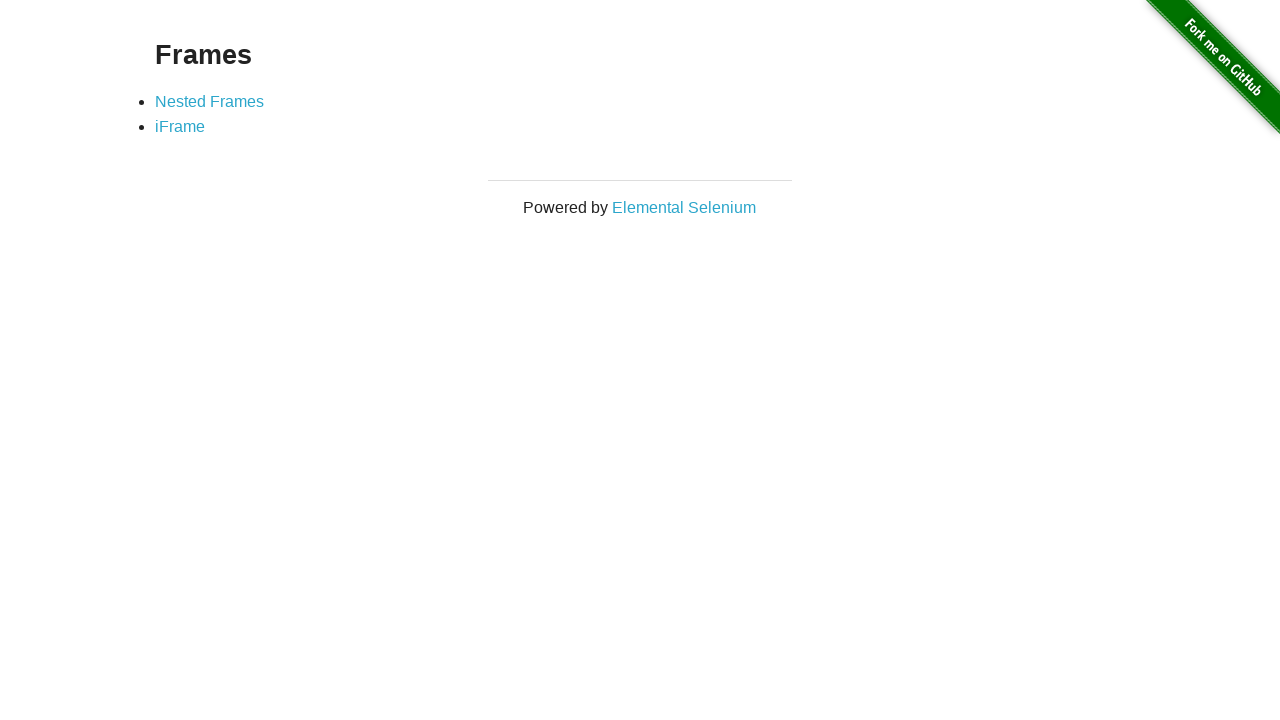

Clicked on Nested Frames link at (210, 101) on text=Nested Frames
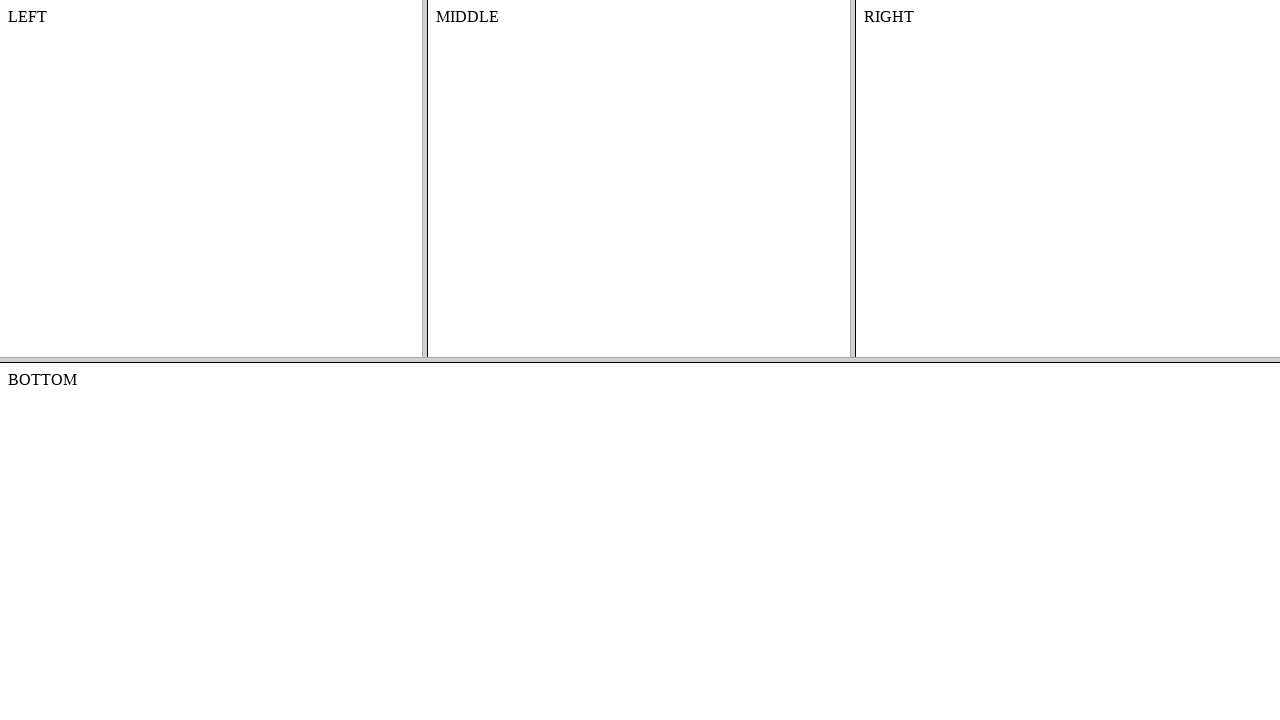

Located top frame
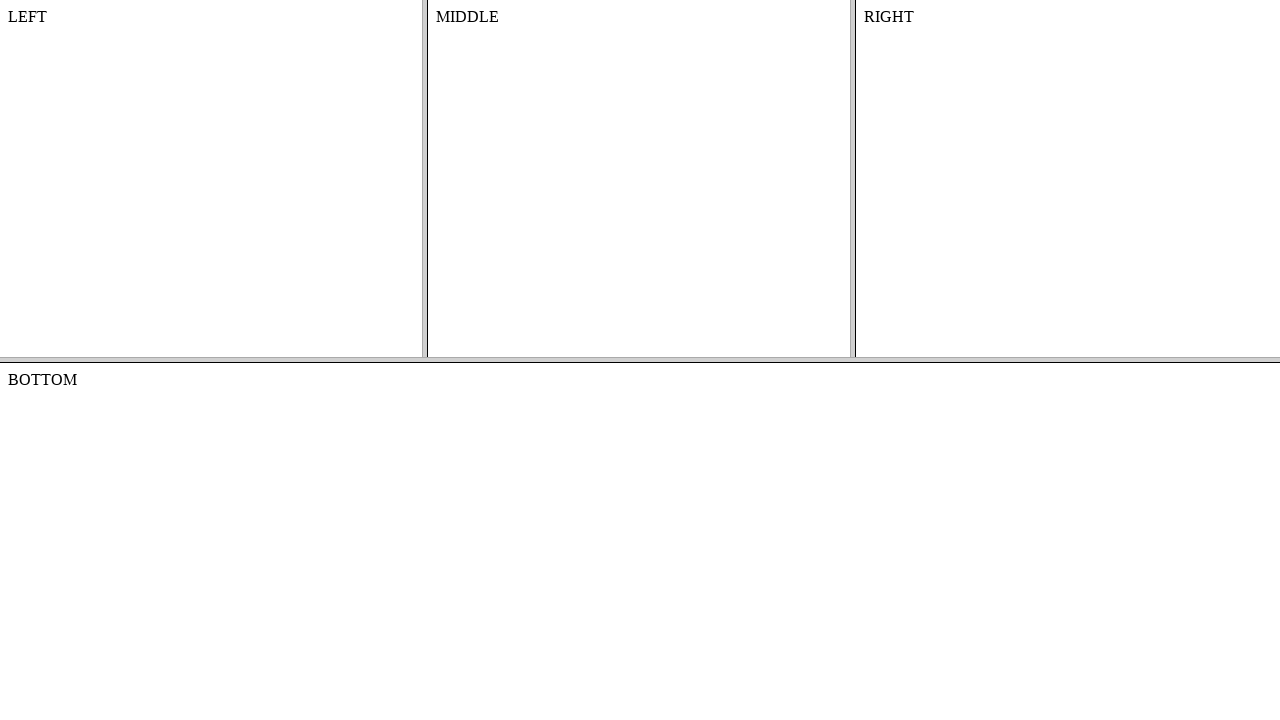

Located left frame within top frame
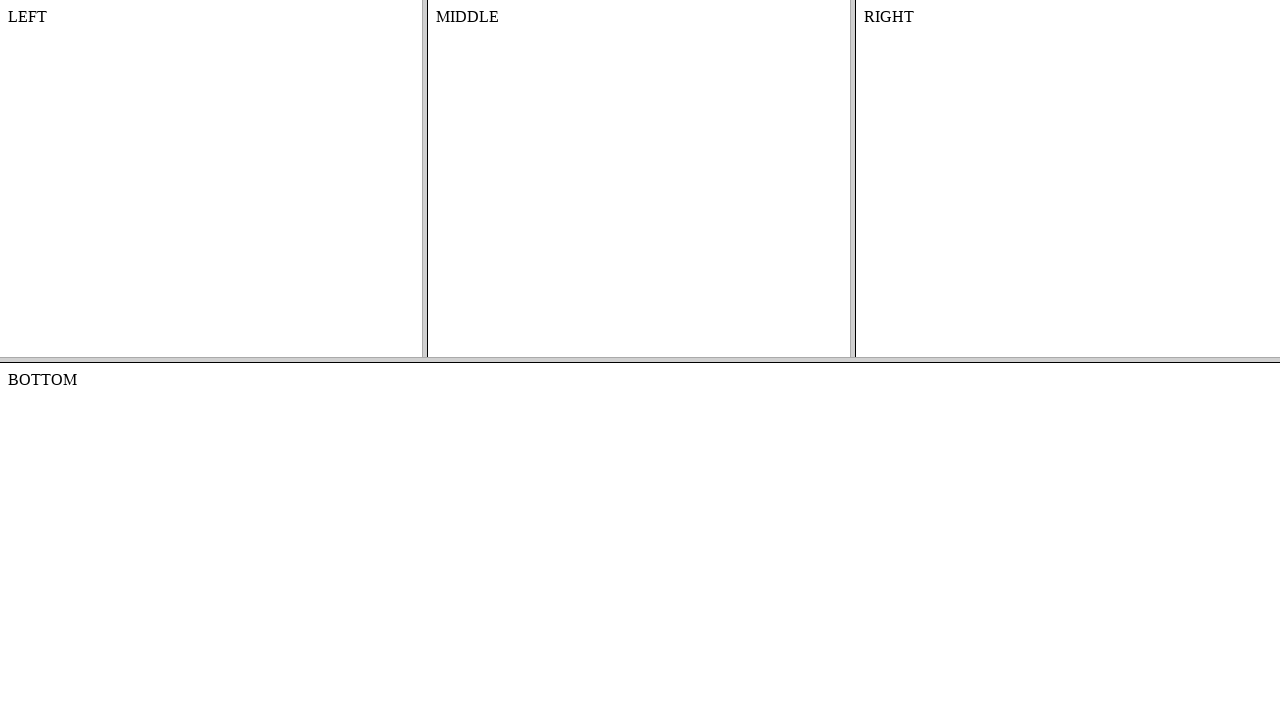

Retrieved text from left frame body: '
    LEFT
    

'
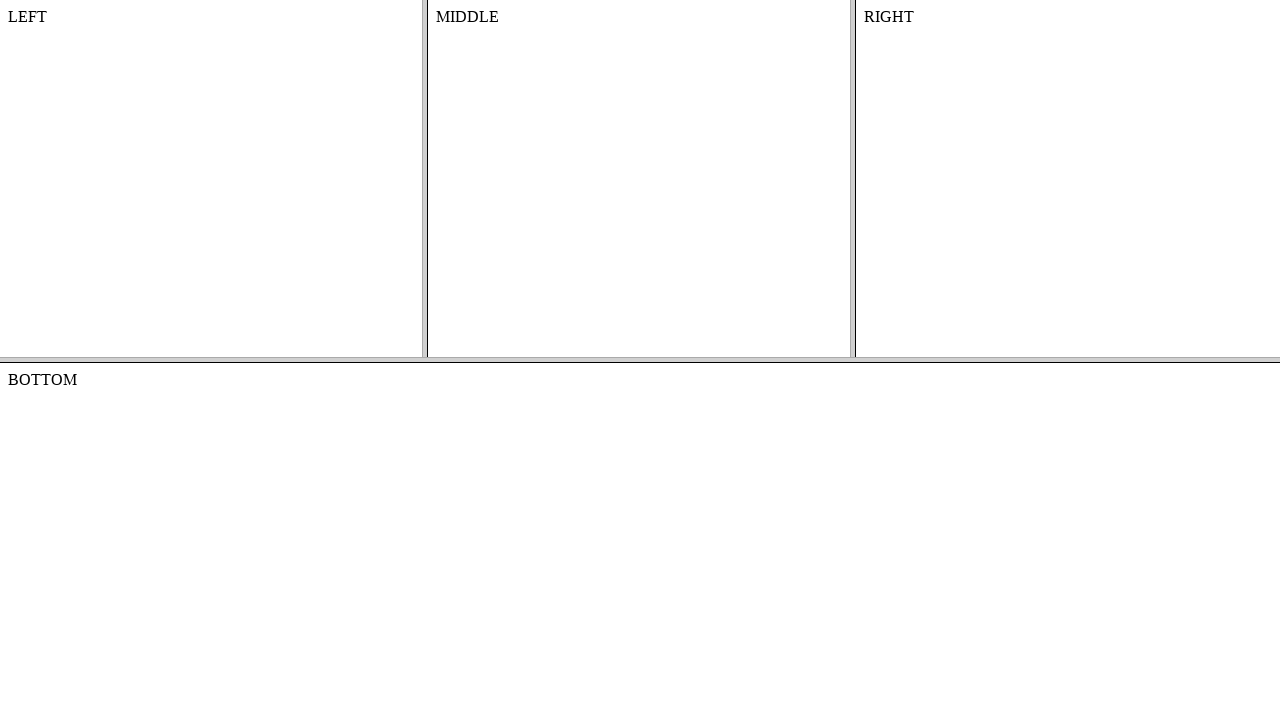

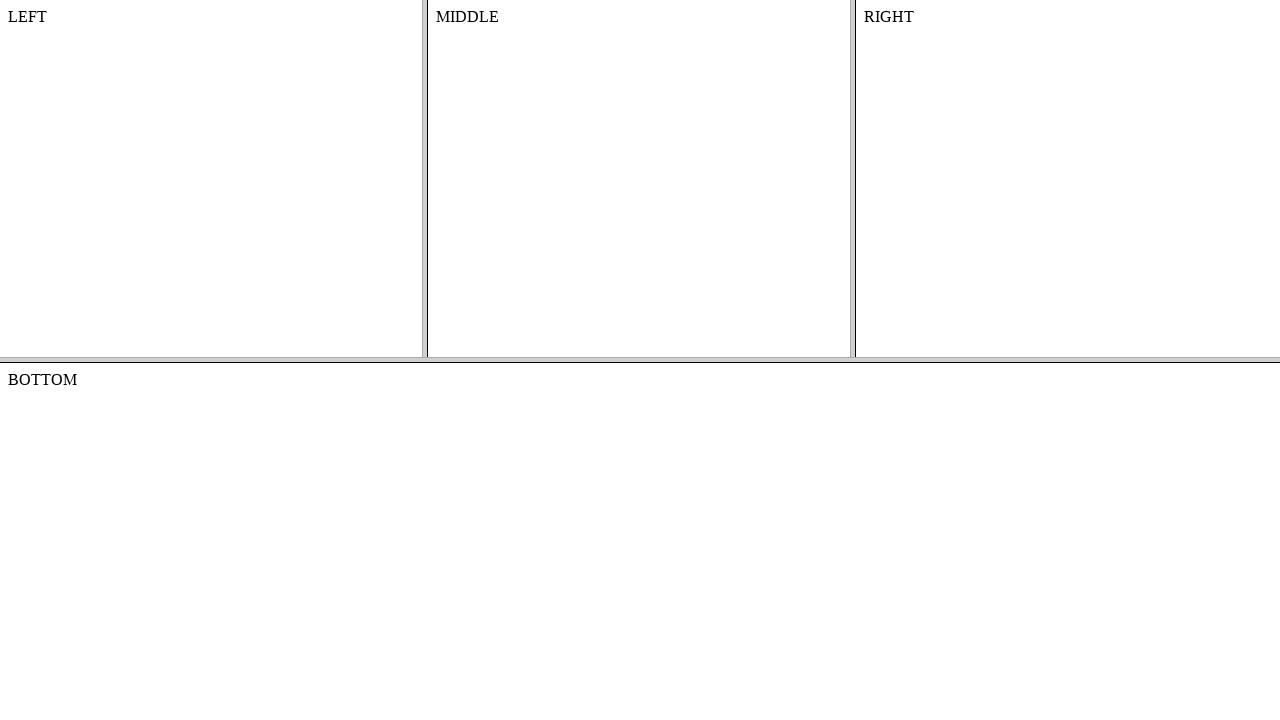